Tests alert handling by clicking a button that triggers a JavaScript alert and then accepting/dismissing the alert dialog.

Starting URL: https://automationtesting.co.uk/popups.html

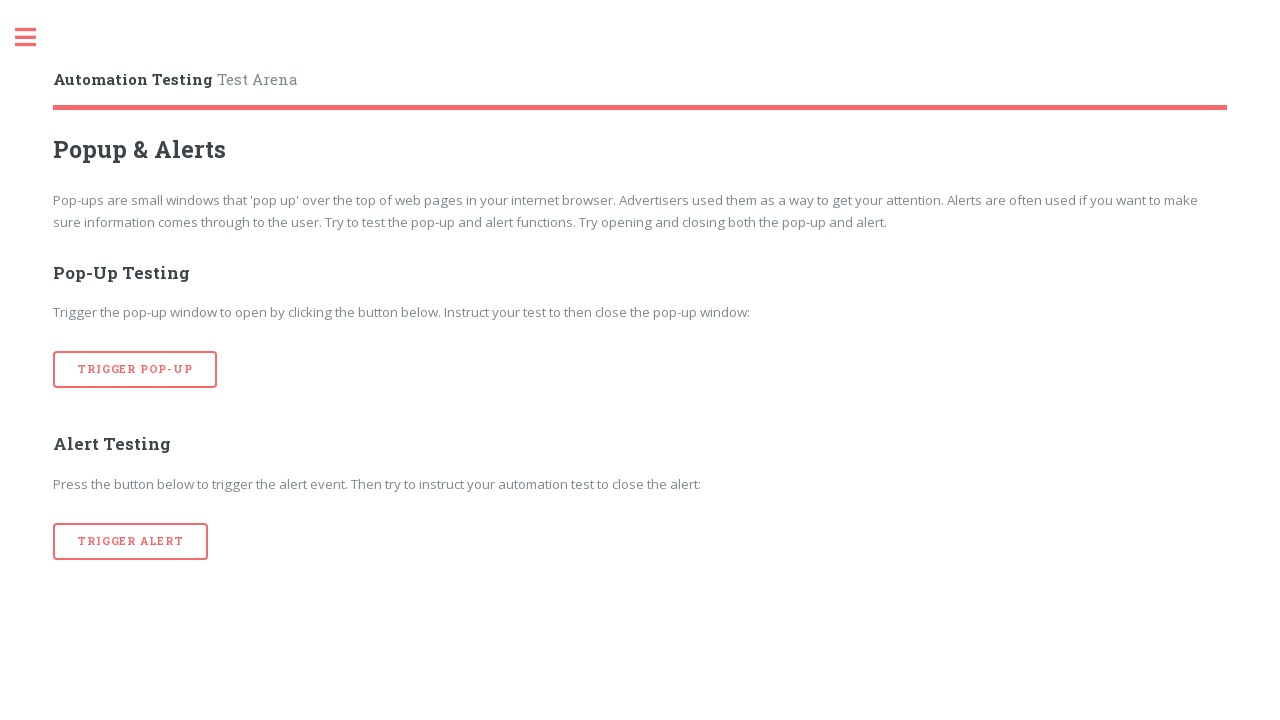

Set up dialog handler to accept alerts
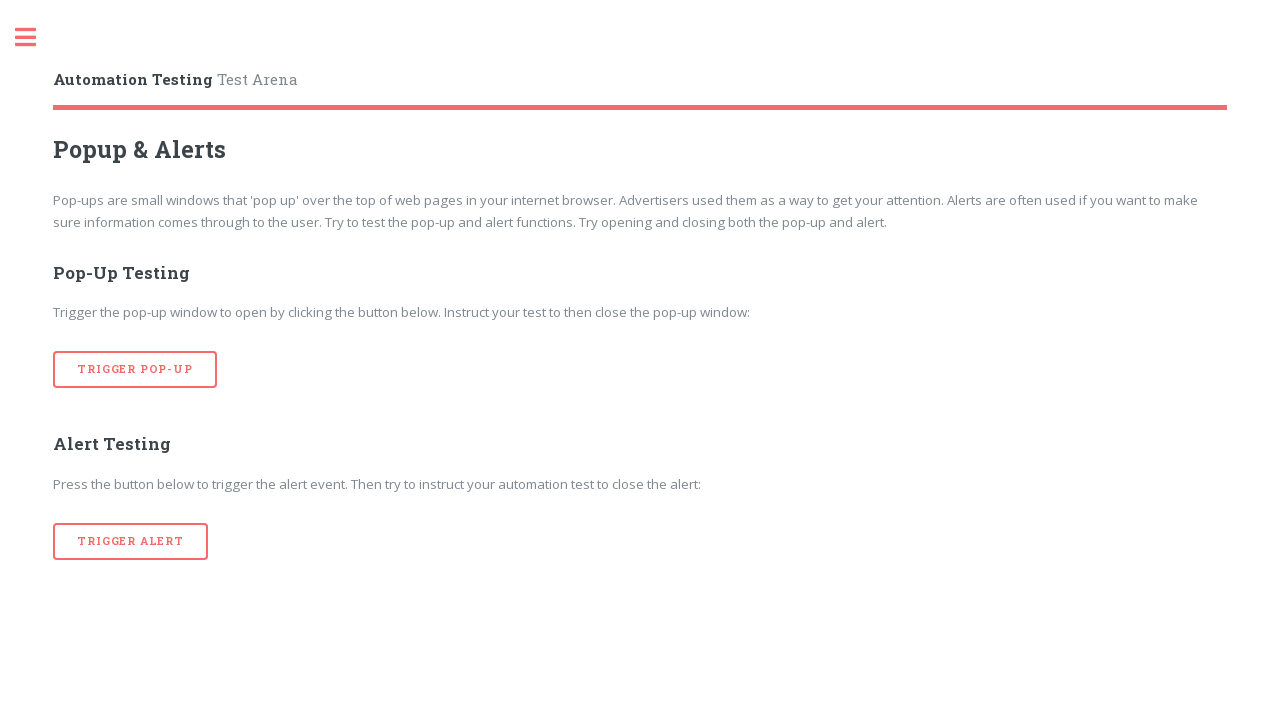

Clicked button to trigger JavaScript alert at (131, 541) on [onclick='alertTrigger()']
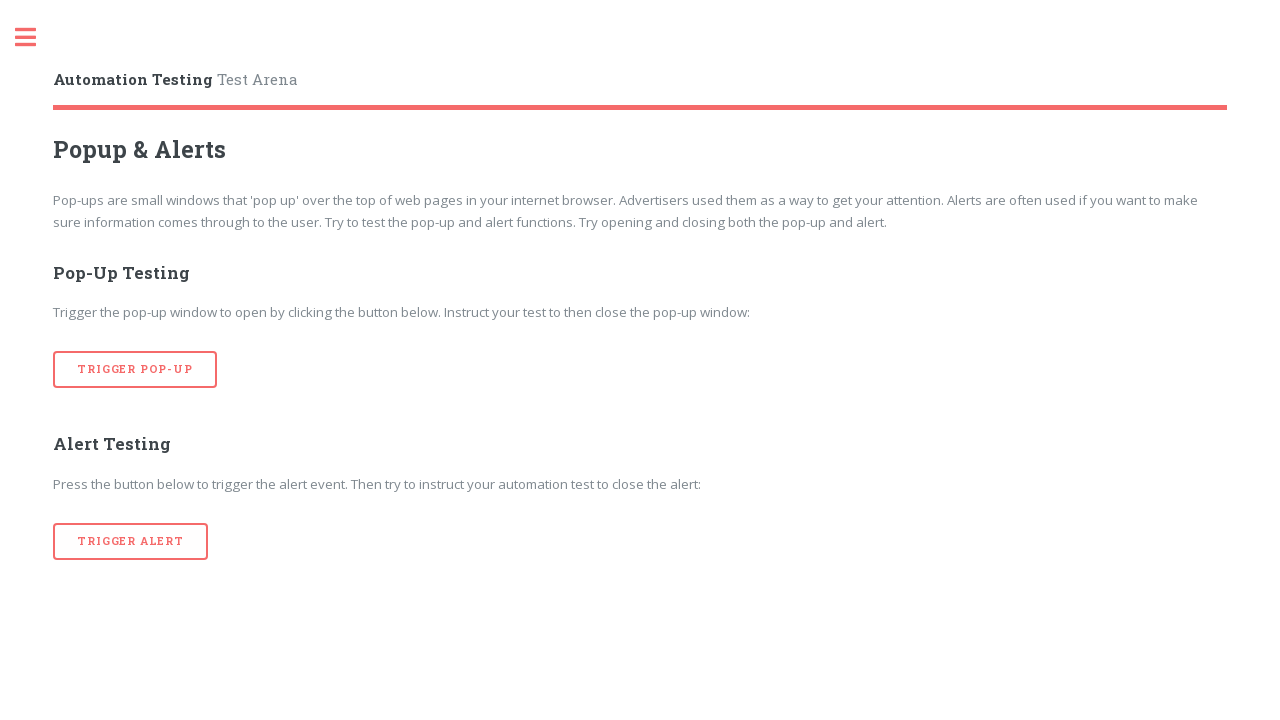

Waited for alert handling to complete
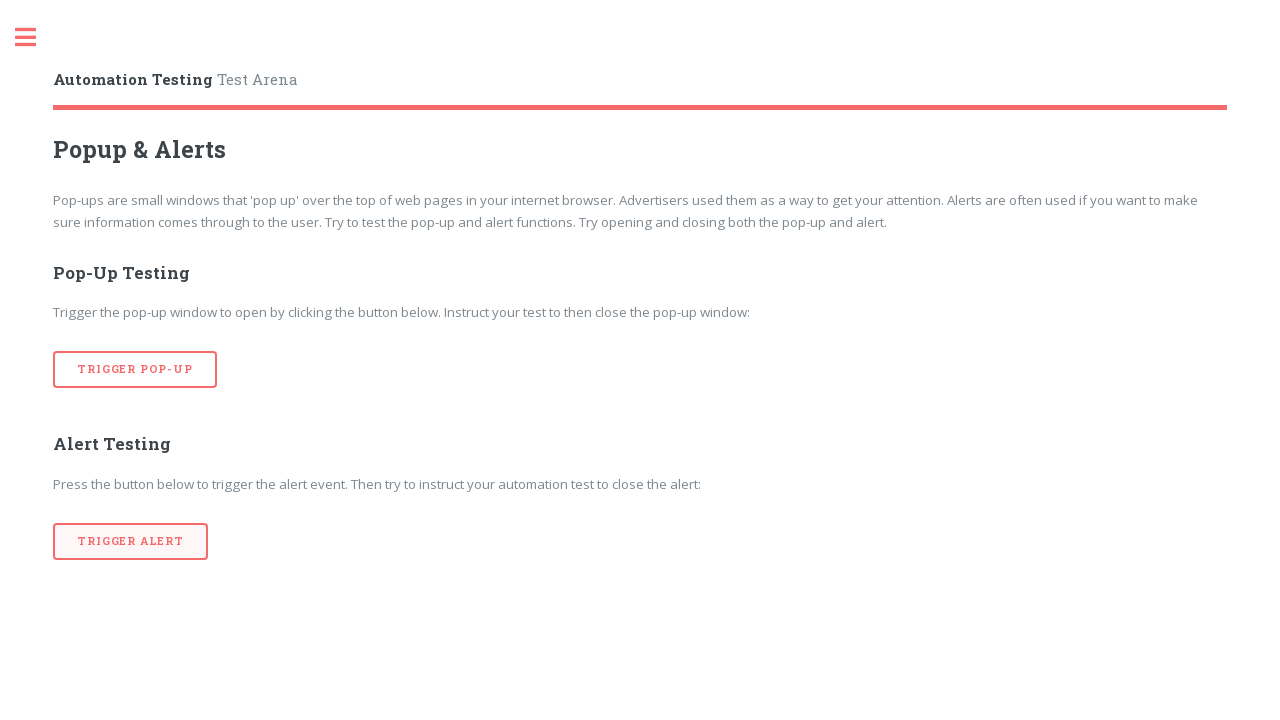

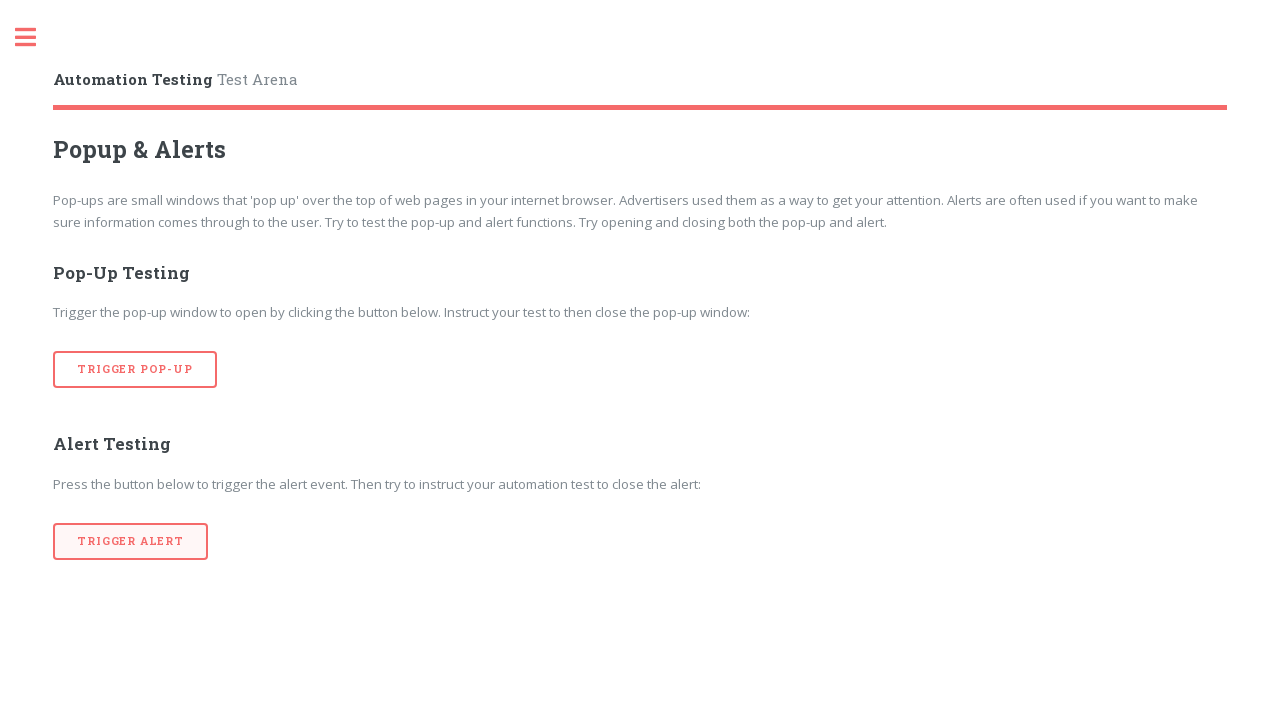